Tests clearing and typing text using fill method which automatically clears first

Starting URL: https://testautomationpractice.blogspot.com

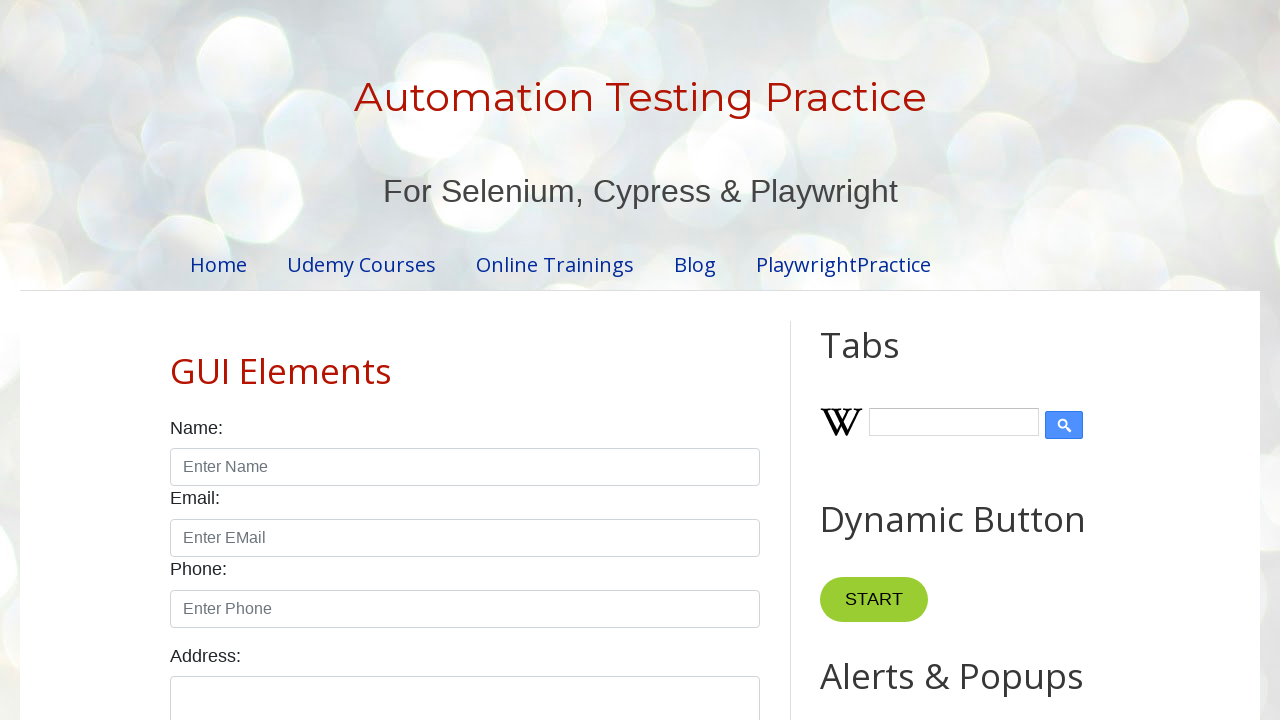

Filled field1 with 'Hello Bro!' using fill method which automatically clears first on #field1
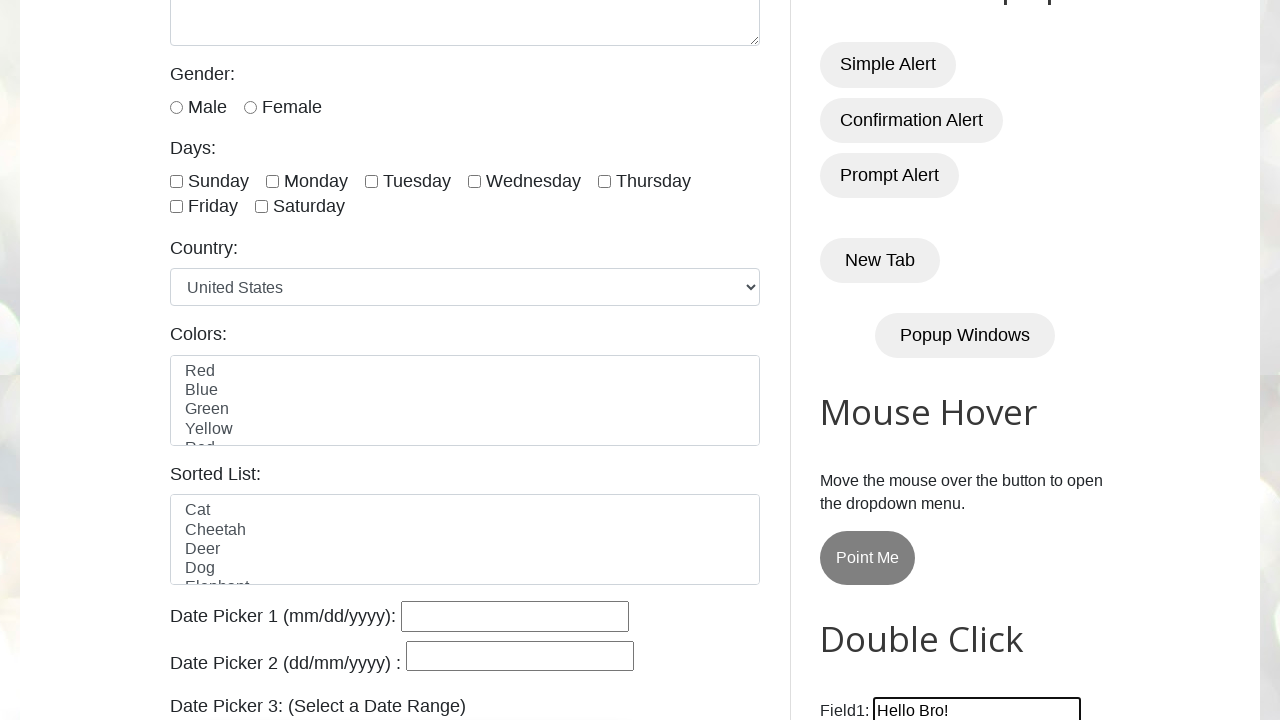

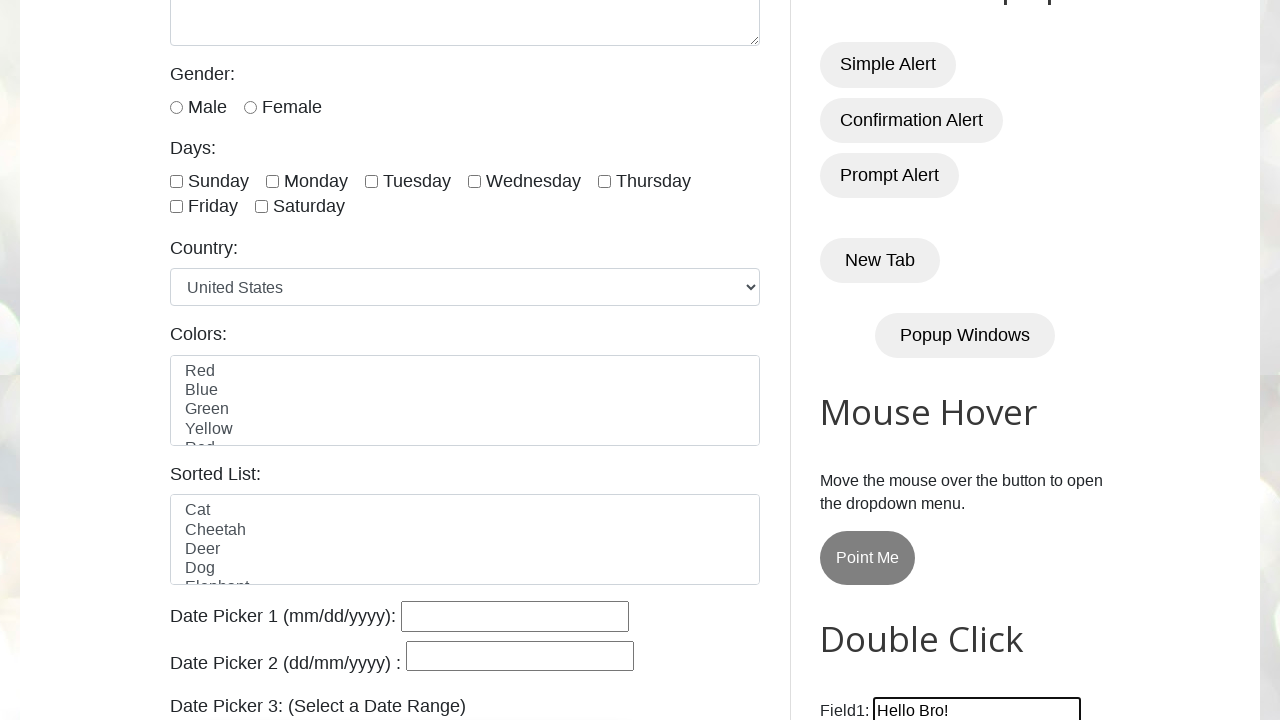